Tests form validation by entering an invalid email with a space in the middle

Starting URL: http://the-internet.herokuapp.com/forgot_password

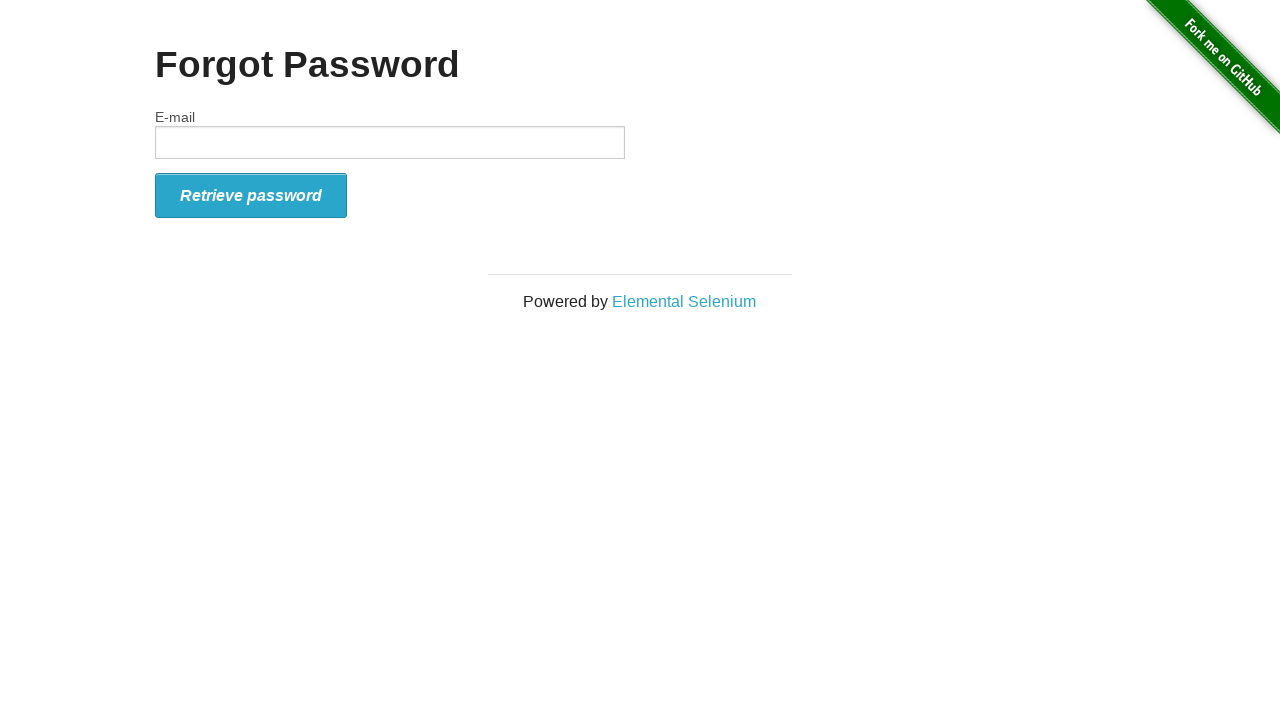

Filled email field with invalid email containing space: 'user@domain. com' on //*[@id='email']
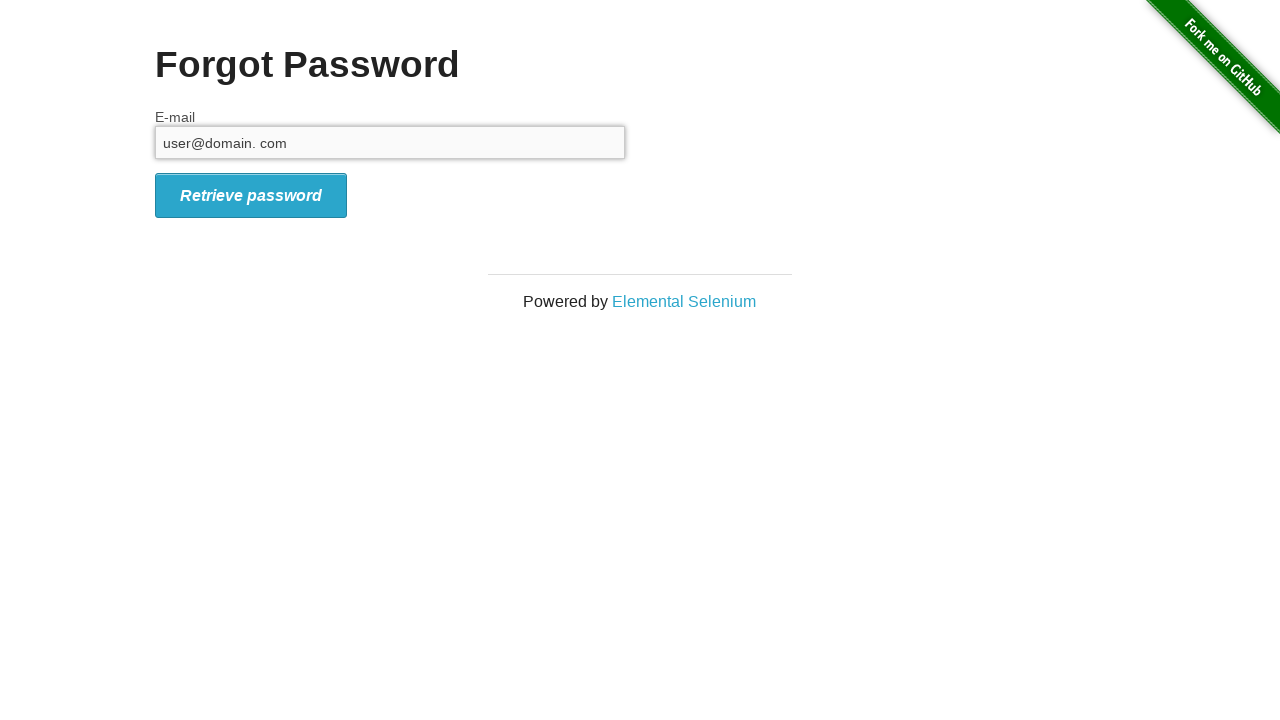

Clicked retrieve password button at (251, 195) on xpath=//*[@id='form_submit']
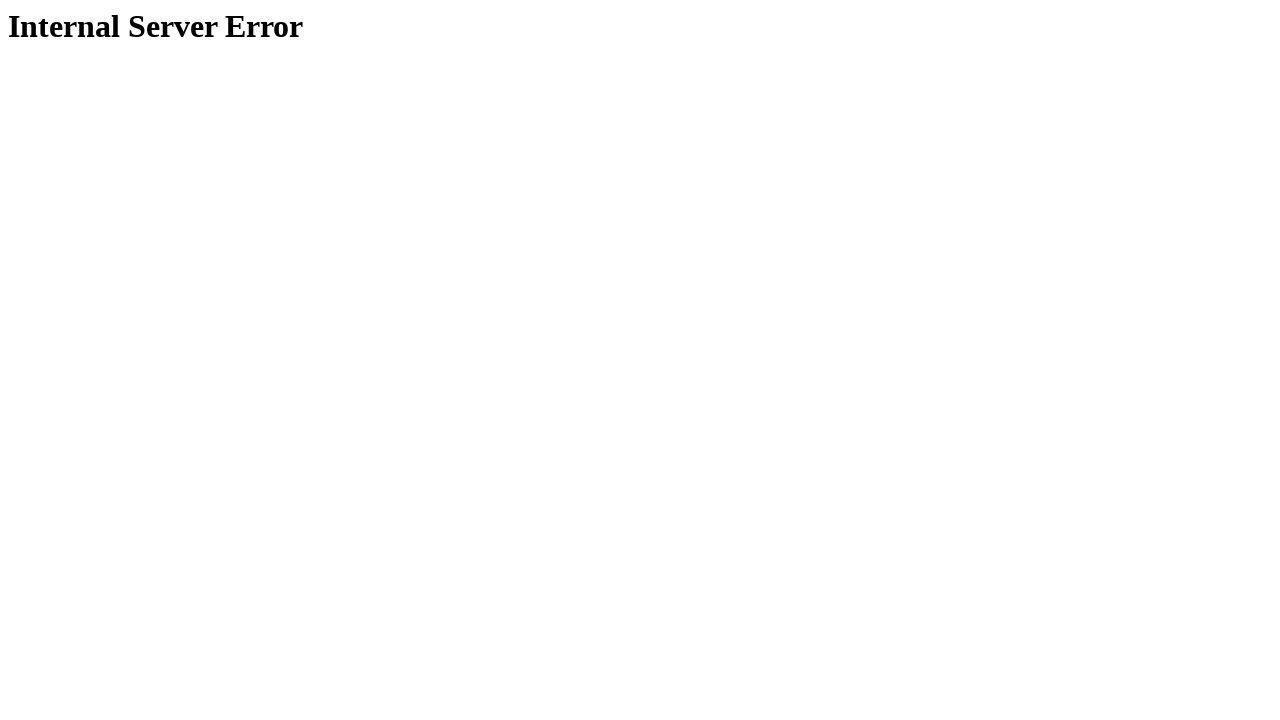

Retrieved error message text from page
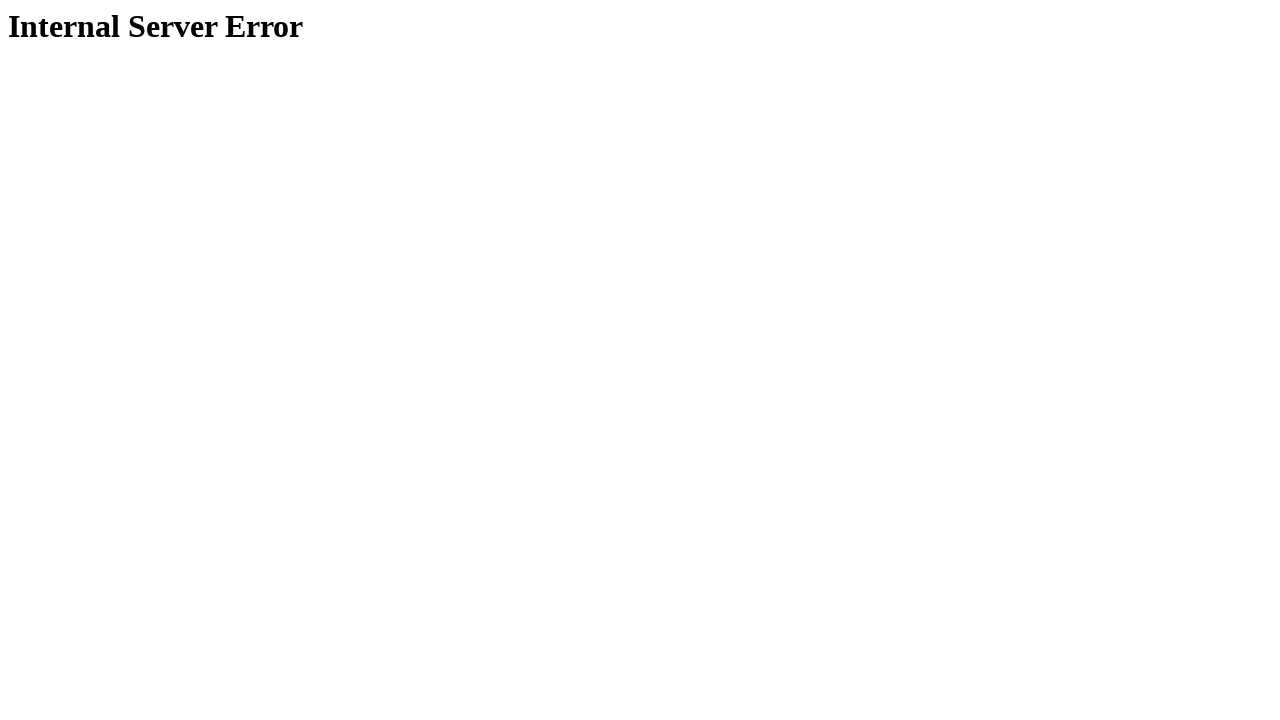

Verified error message equals 'Internal Server Error'
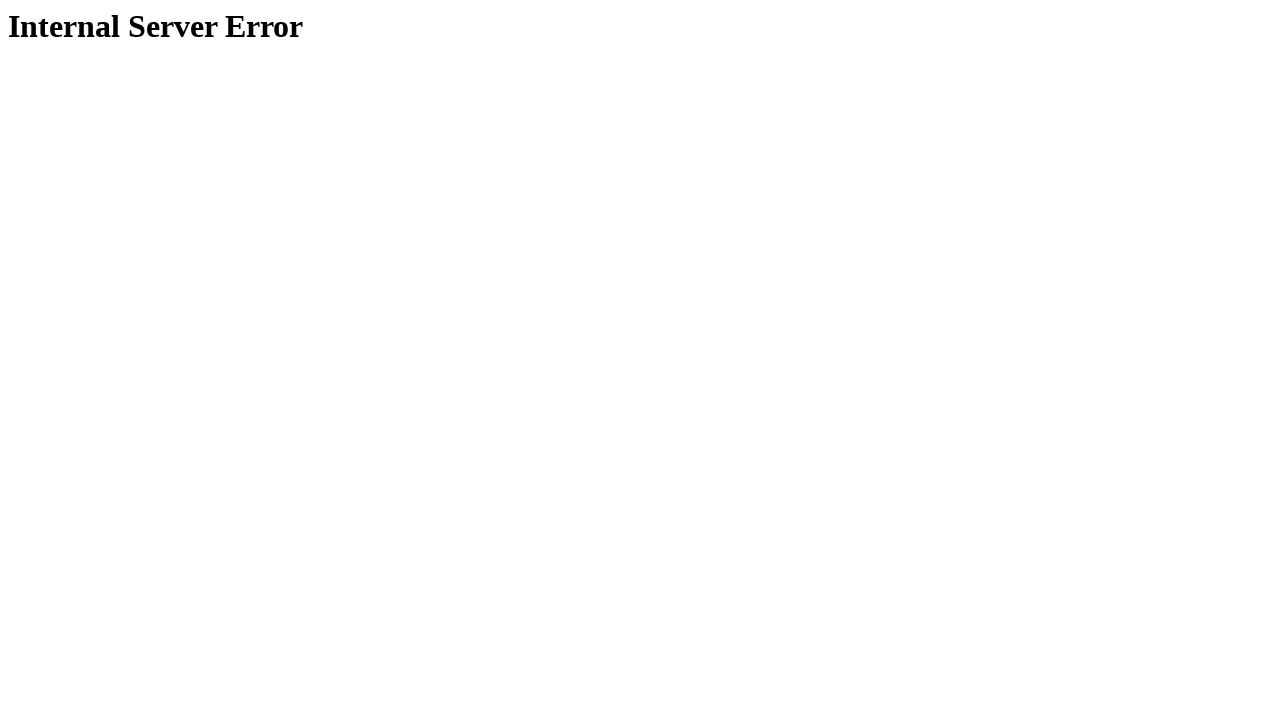

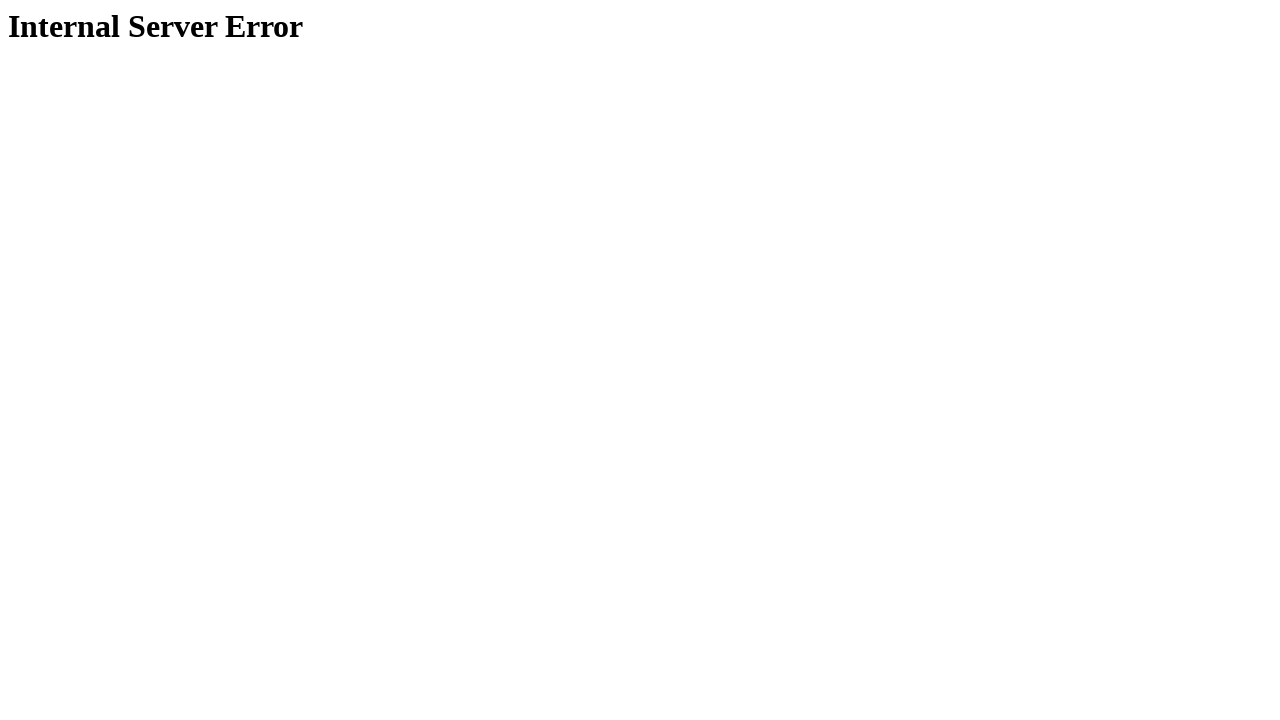